Repeatedly accesses a YouTube video, waits for the play button to appear, clicks it, and then refreshes the page in a loop

Starting URL: https://www.youtube.com/watch?v=dQw4w9WgXcQ

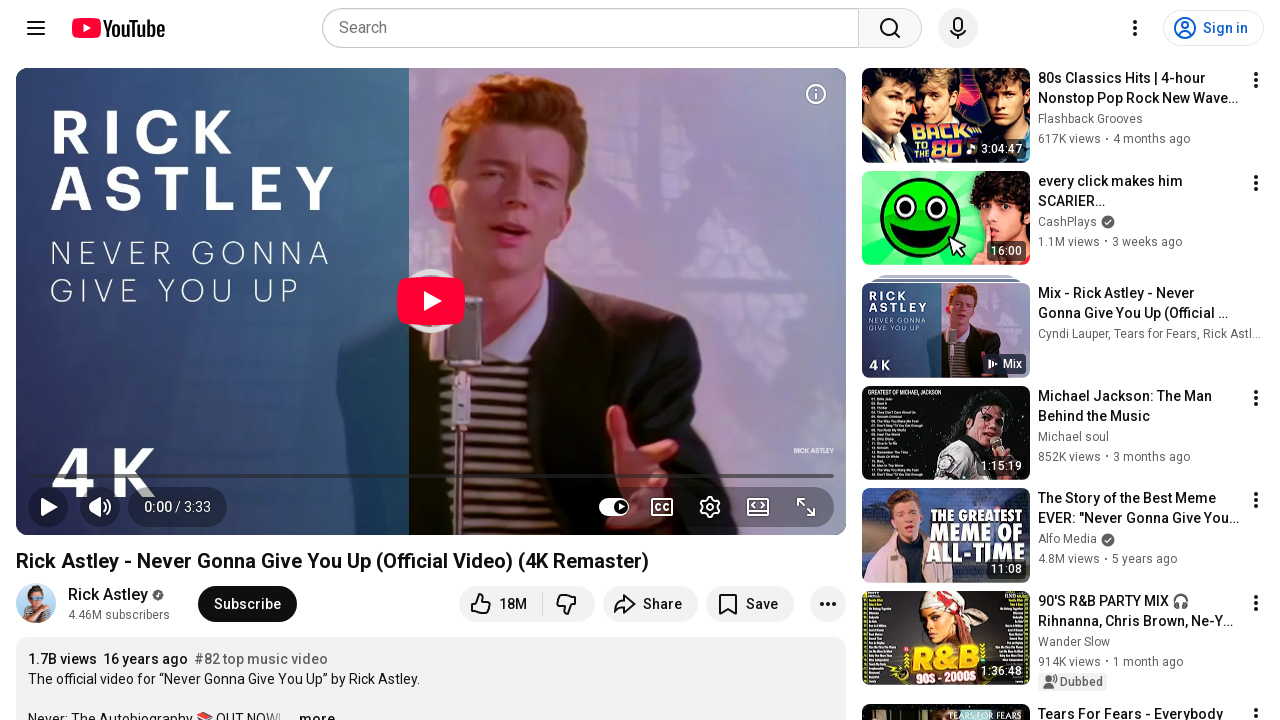

Navigated to YouTube video URL
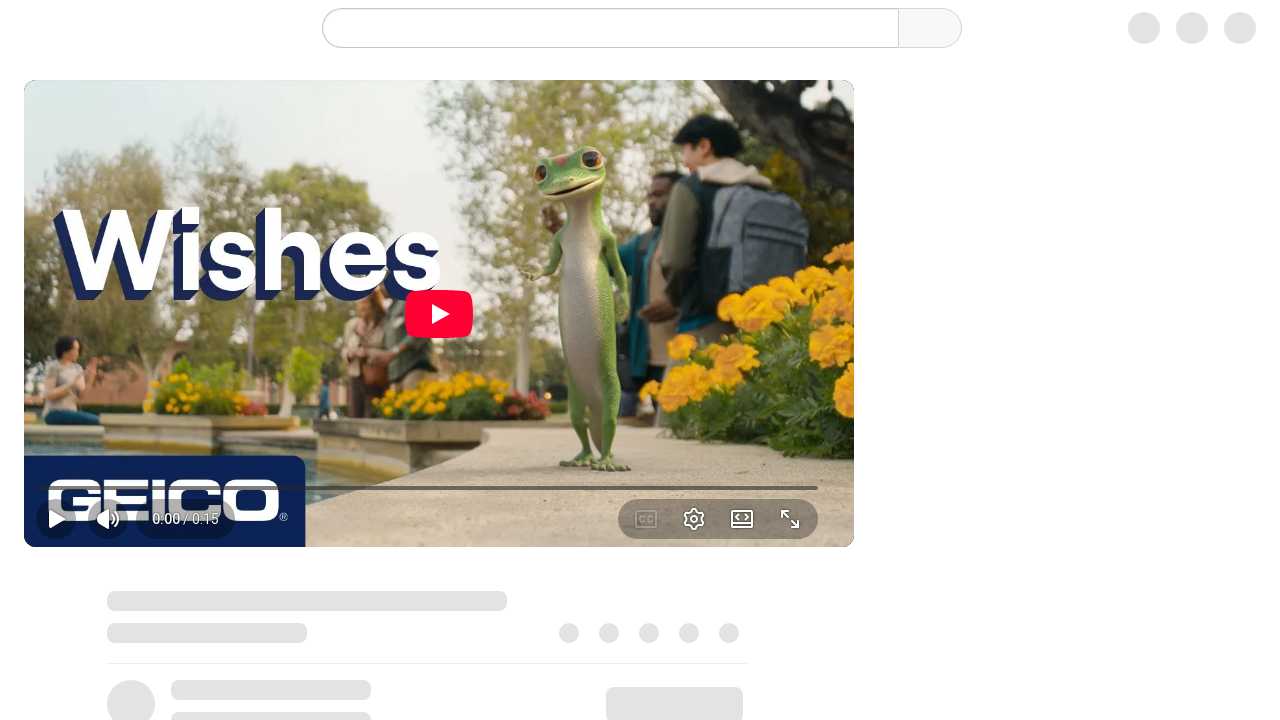

Video player controls loaded
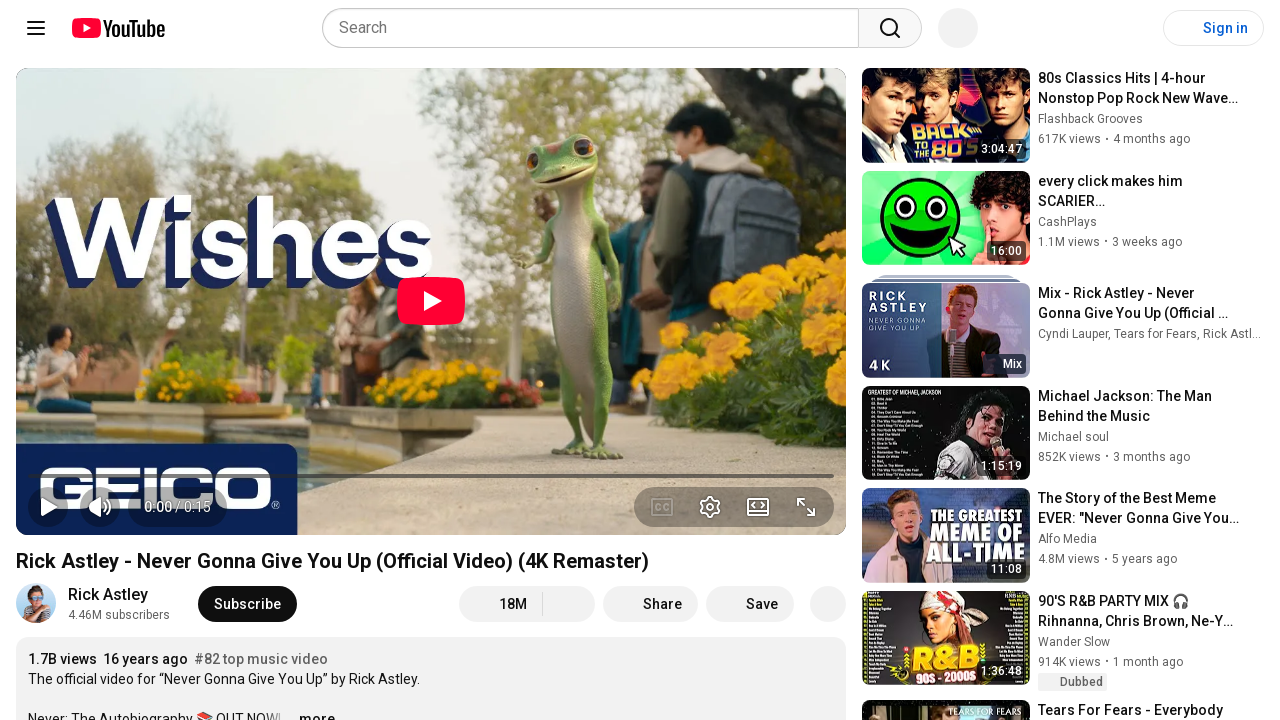

Located play button element
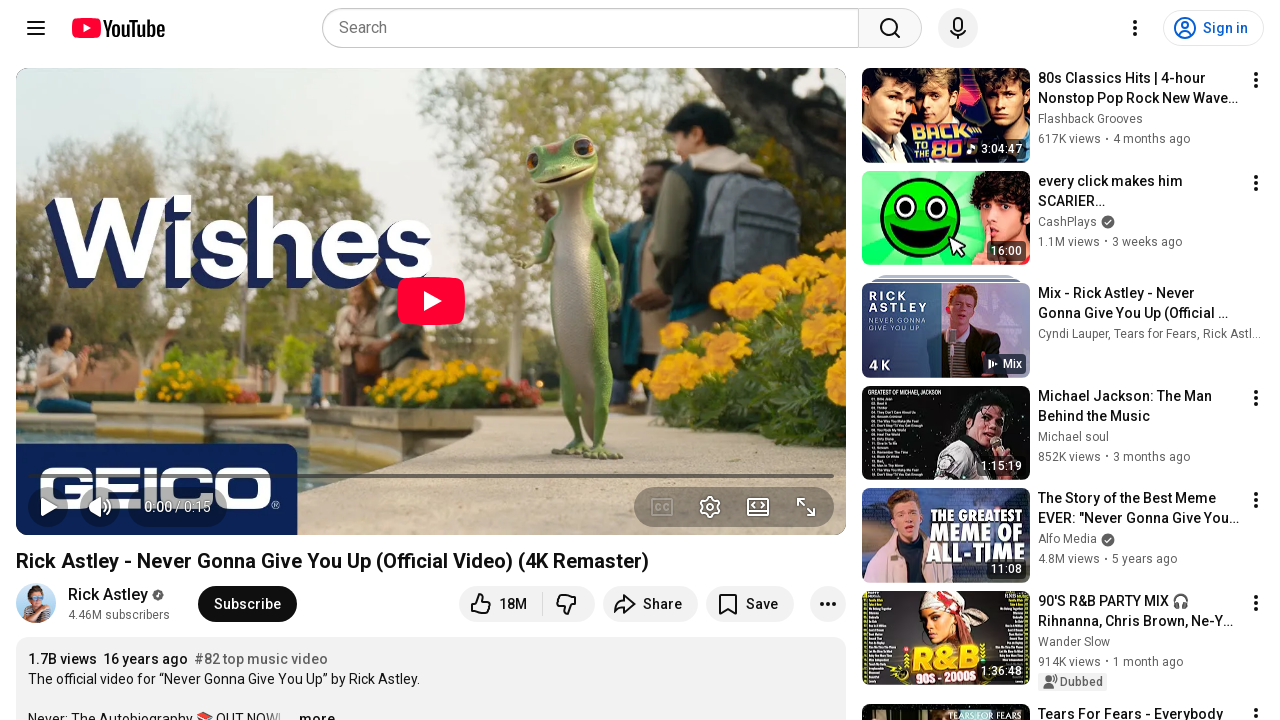

Play button not visible (likely autoplay enabled)
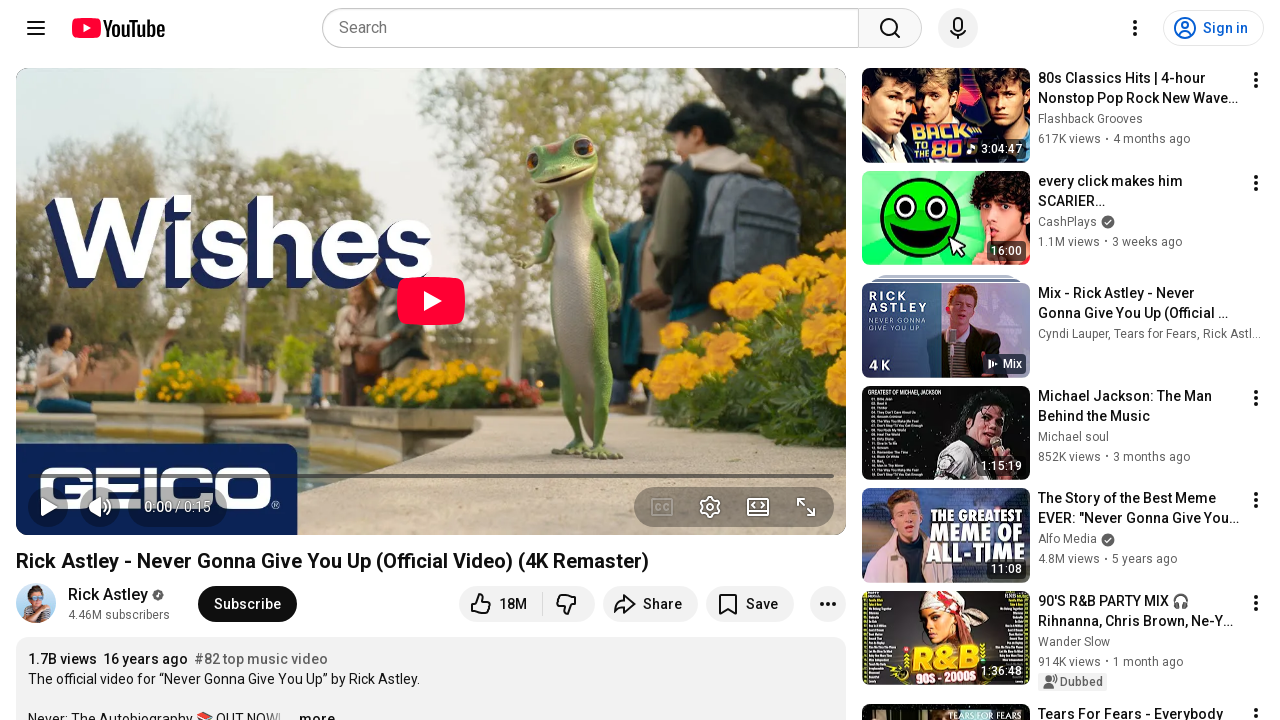

Refreshed the page
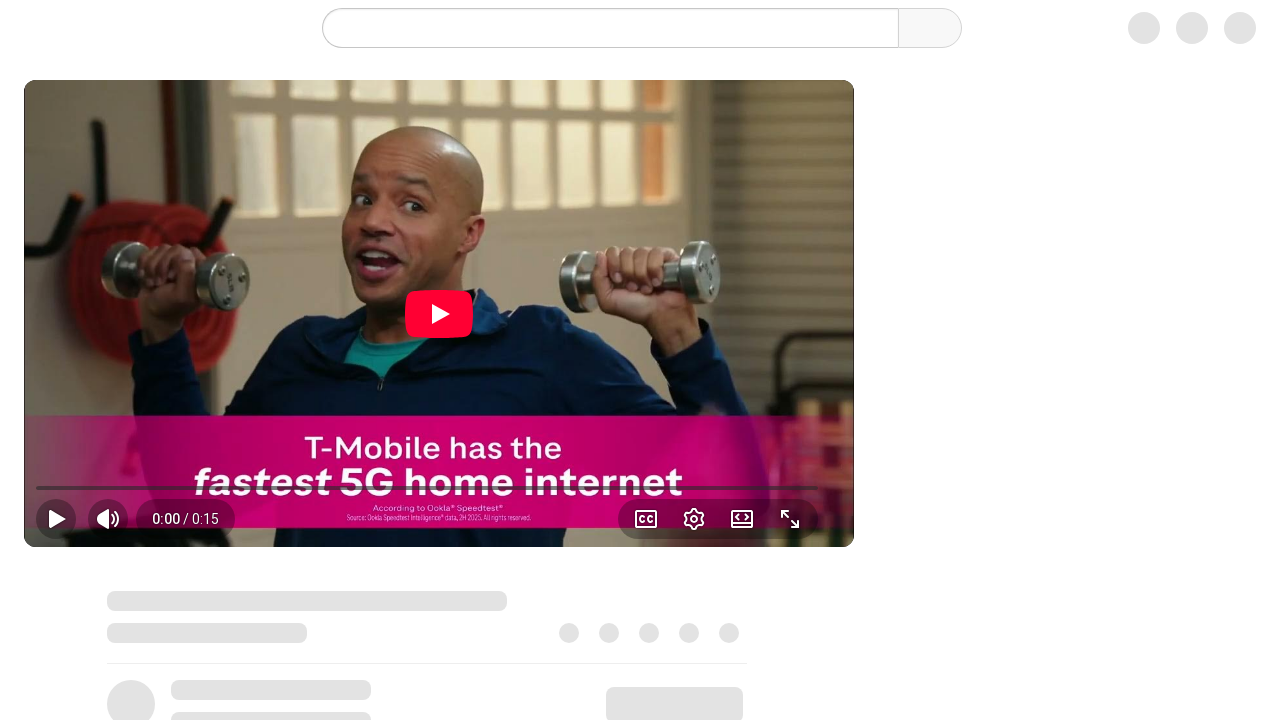

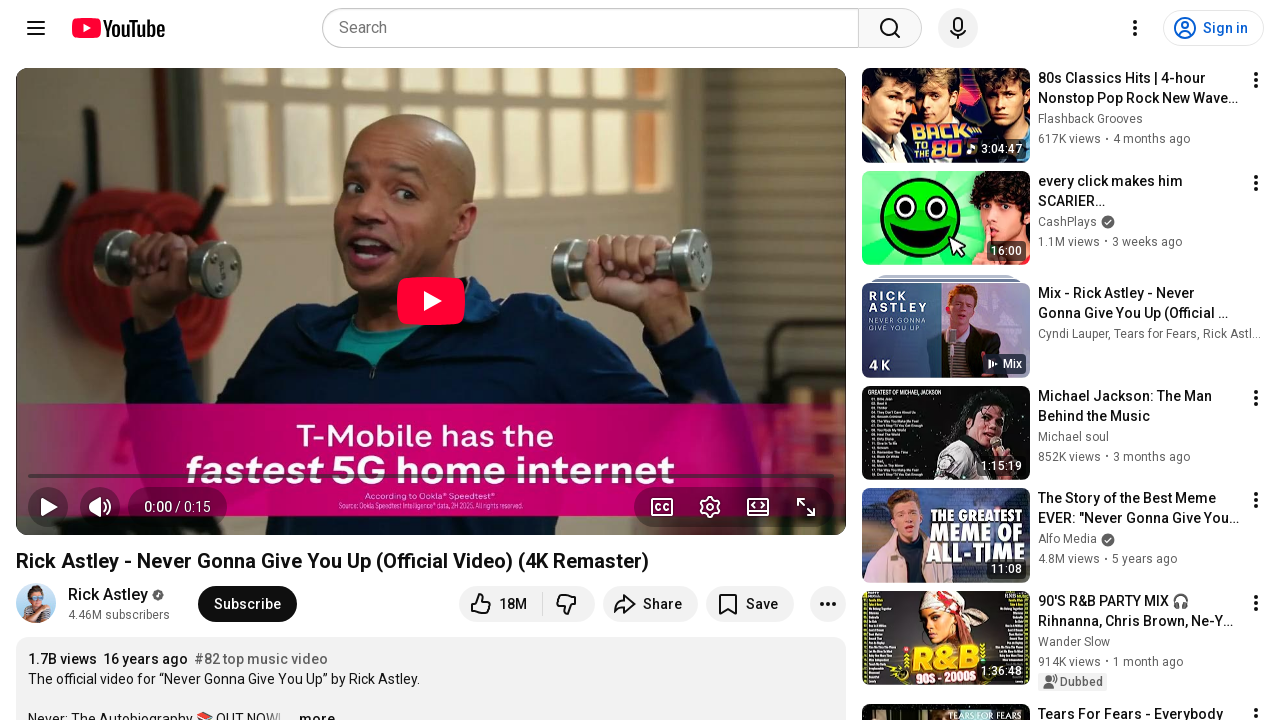